Tests dynamic control functionality by checking the enabled state of a text input field, clicking a toggle button to enable it, and verifying the state change

Starting URL: https://v1.training-support.net/selenium/dynamic-controls

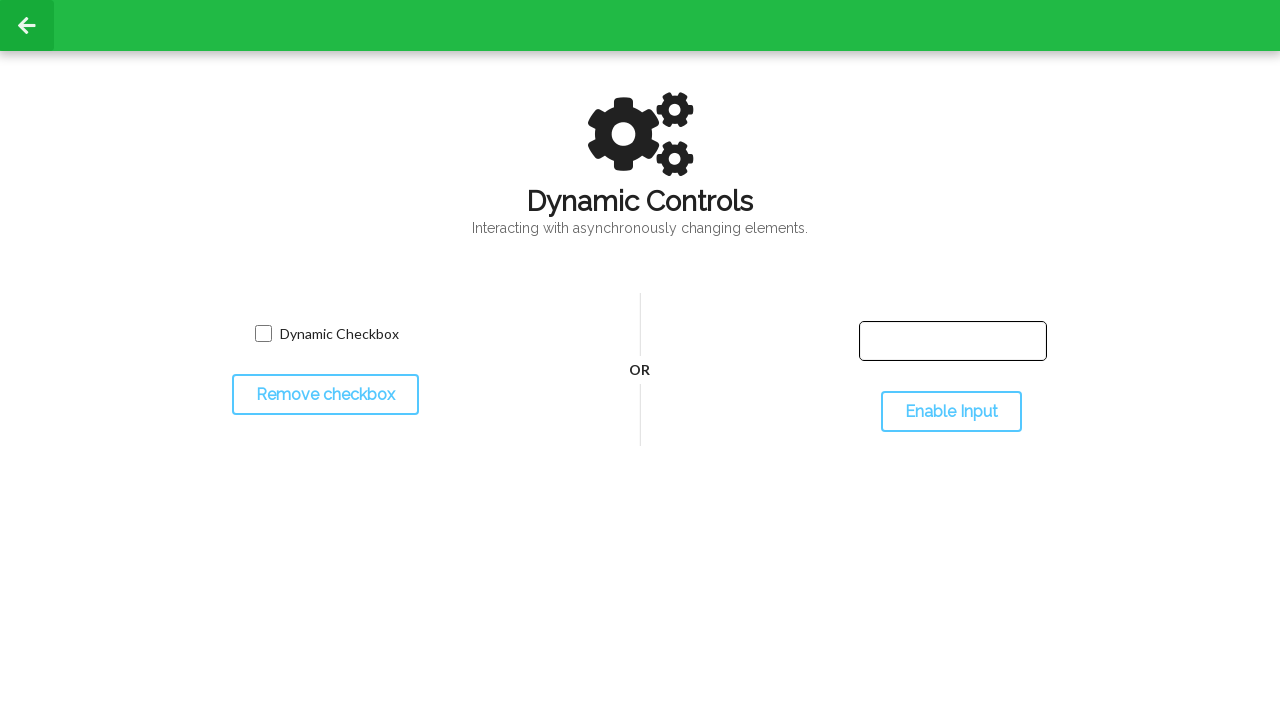

Located the text input field
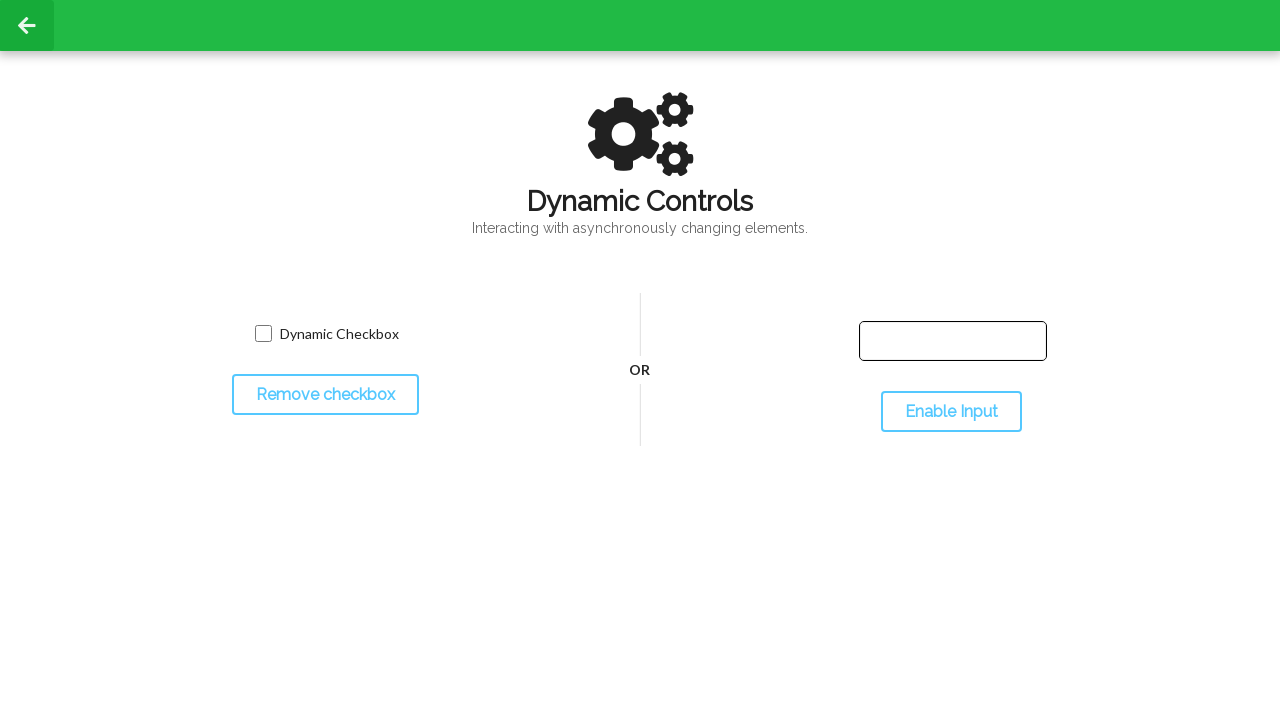

Clicked the toggle button to enable input field at (951, 412) on #toggleInput
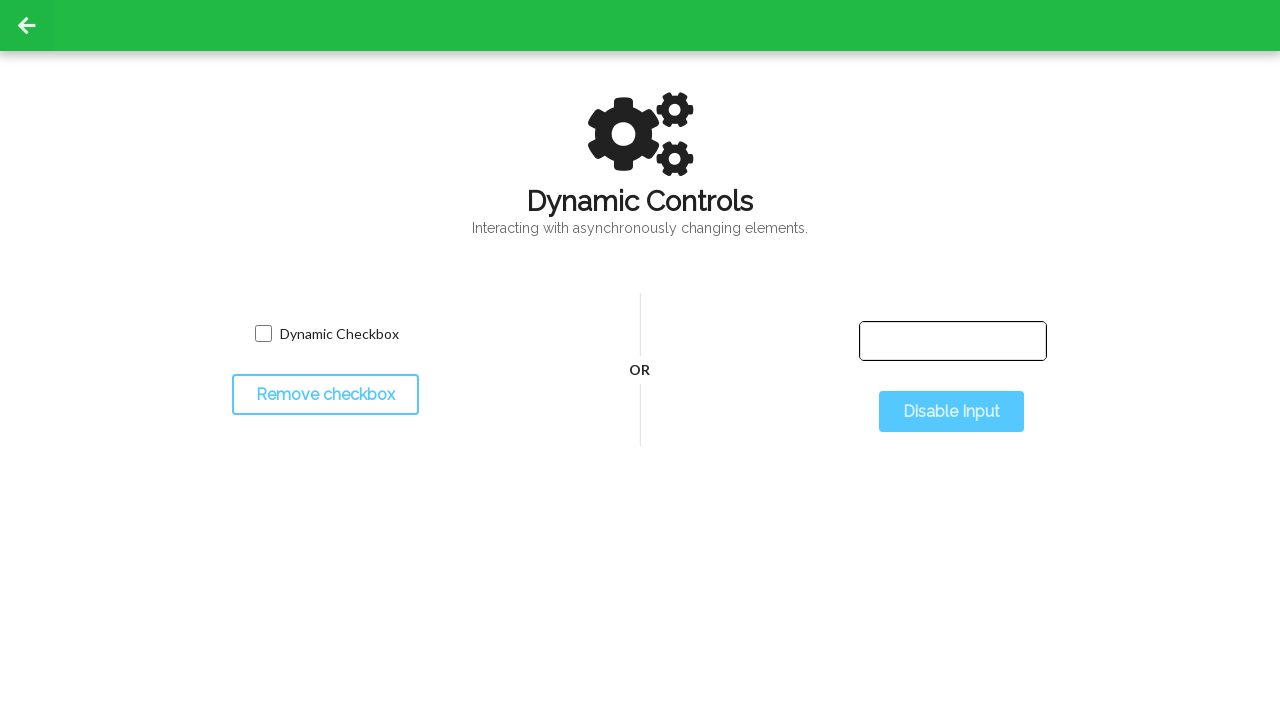

Input field is now enabled
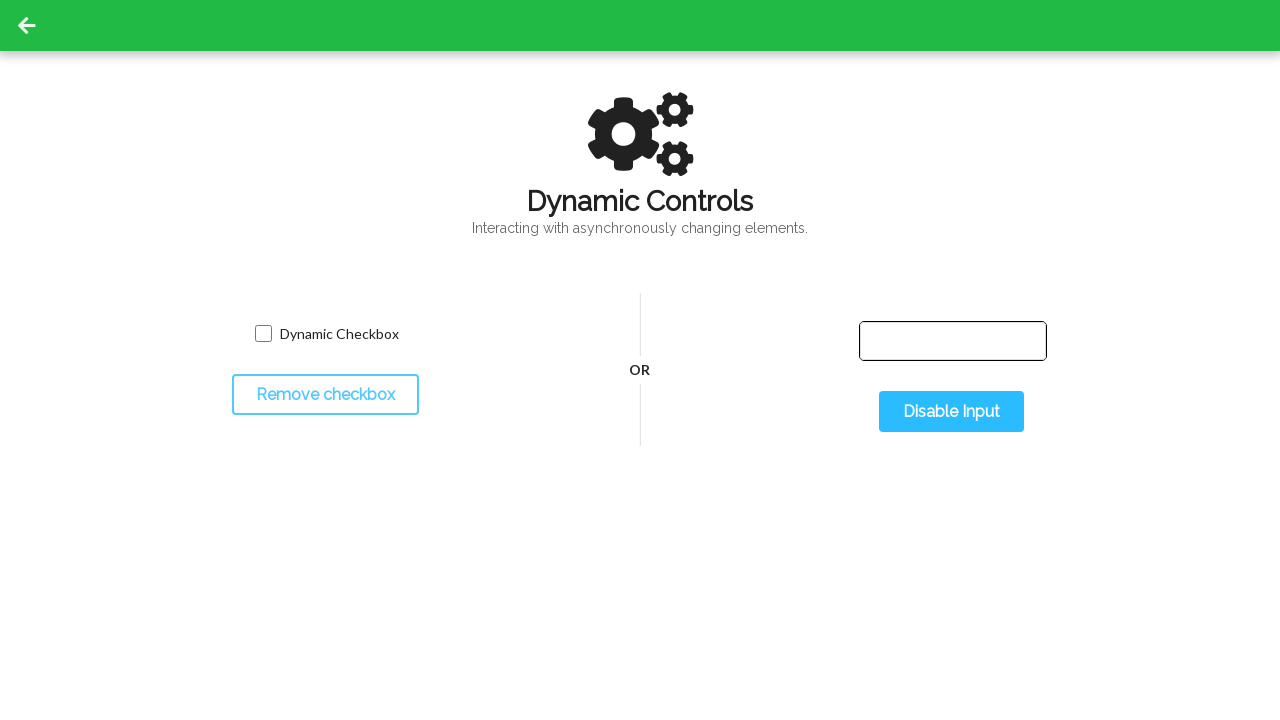

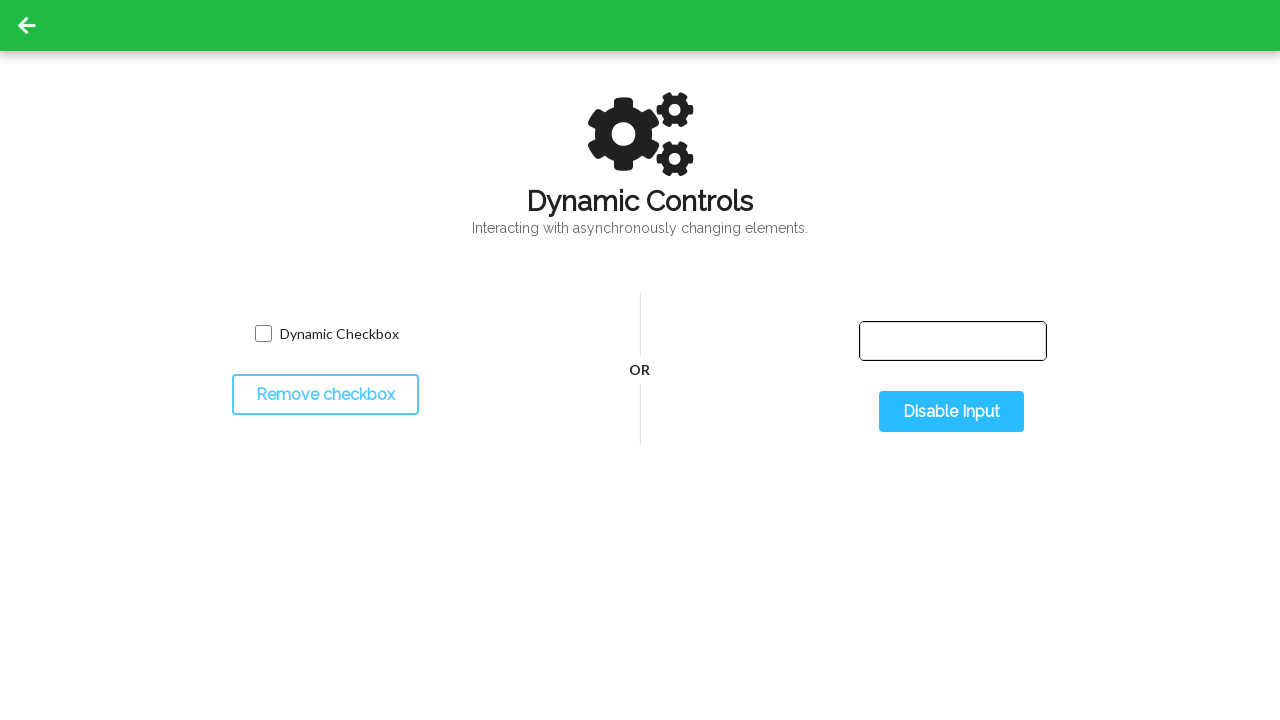